Tests that the PRODUCT CATEGORIES block is present and displayed correctly in the CATALOG section

Starting URL: http://intershop5.skillbox.ru/

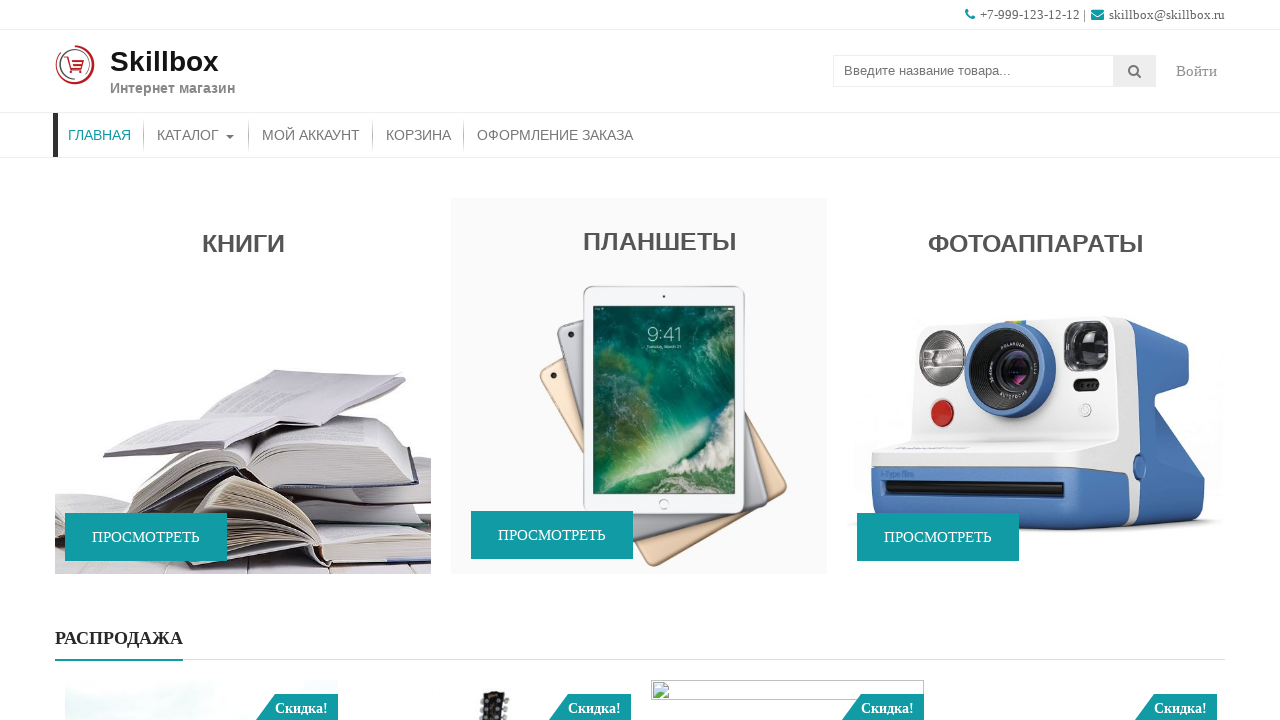

Clicked on CATALOG menu item to navigate to catalog section at (196, 135) on #menu-item-46
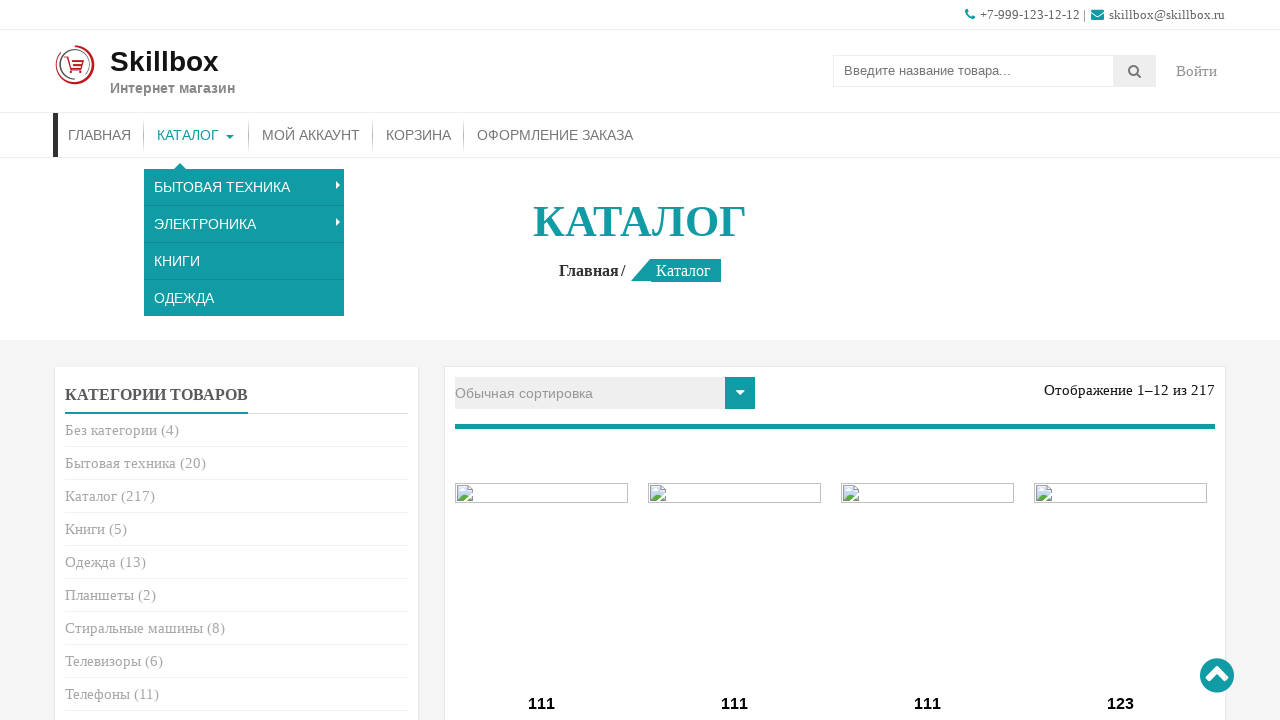

PRODUCT CATEGORIES block is present and displayed in the CATALOG section
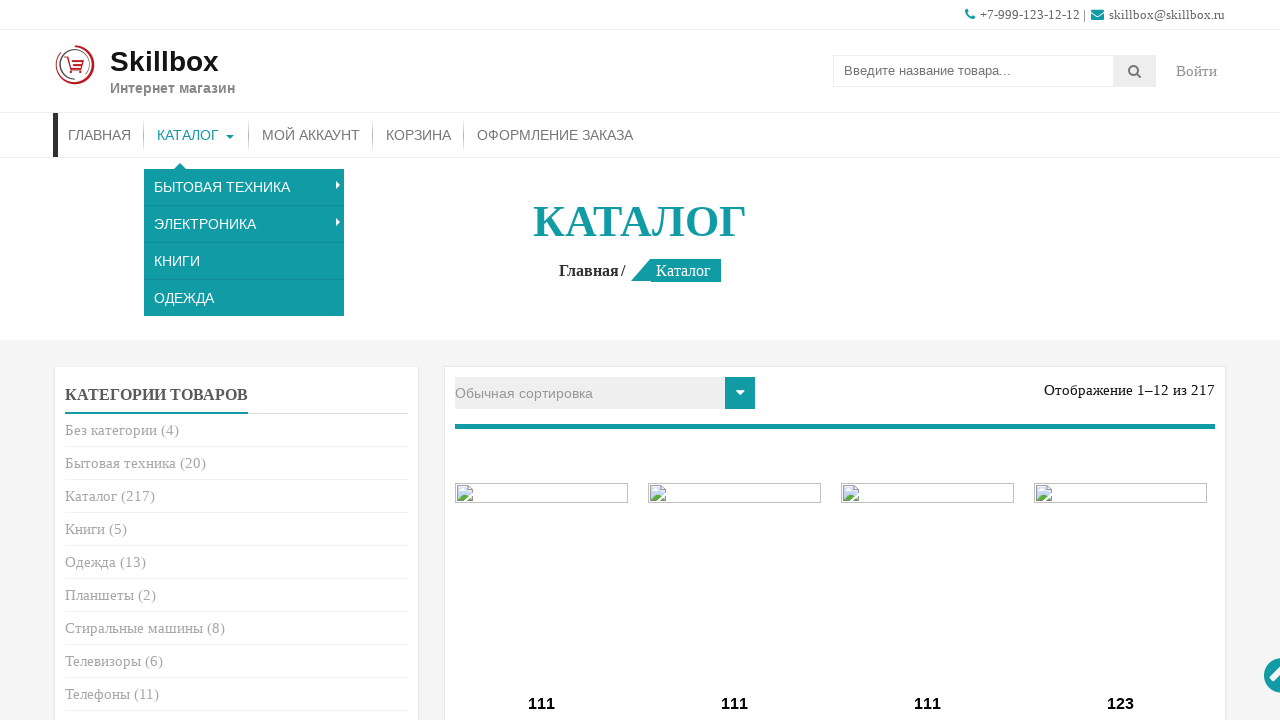

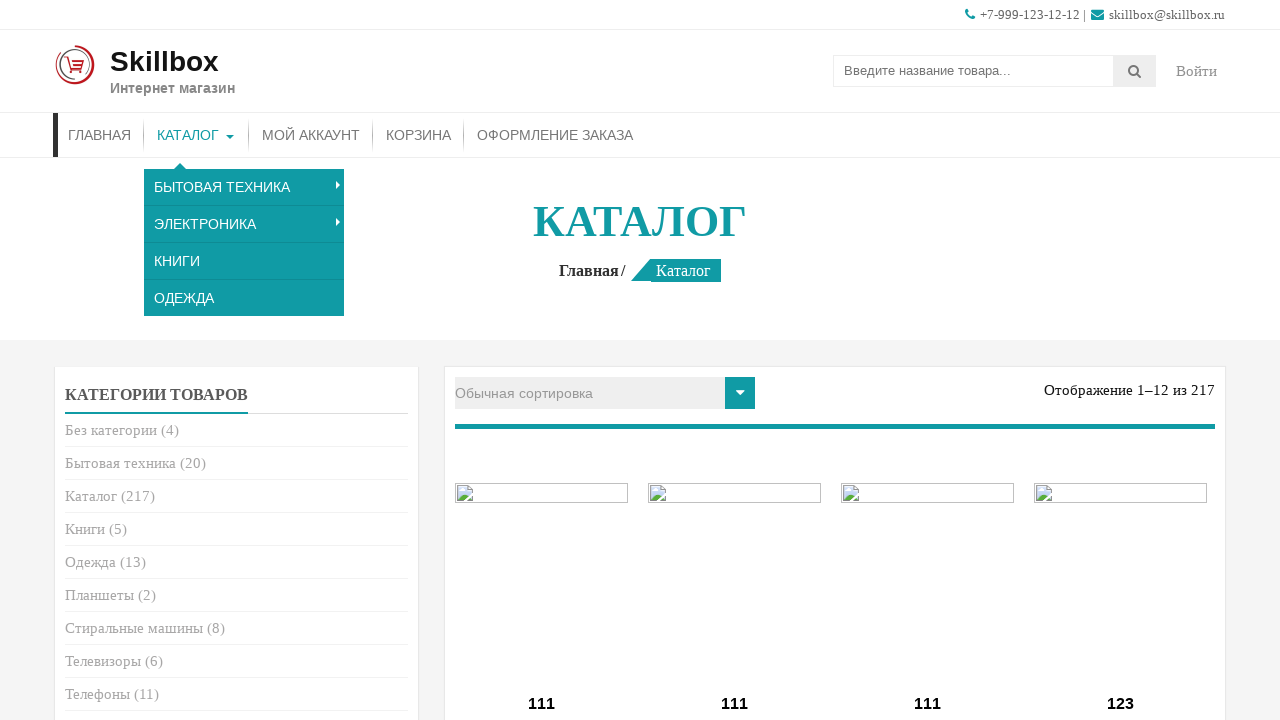